Tests checkbox functionality by checking if a checkbox is selected, clicking it, and verifying the selection state changes

Starting URL: https://rahulshettyacademy.com/dropdownsPractise/

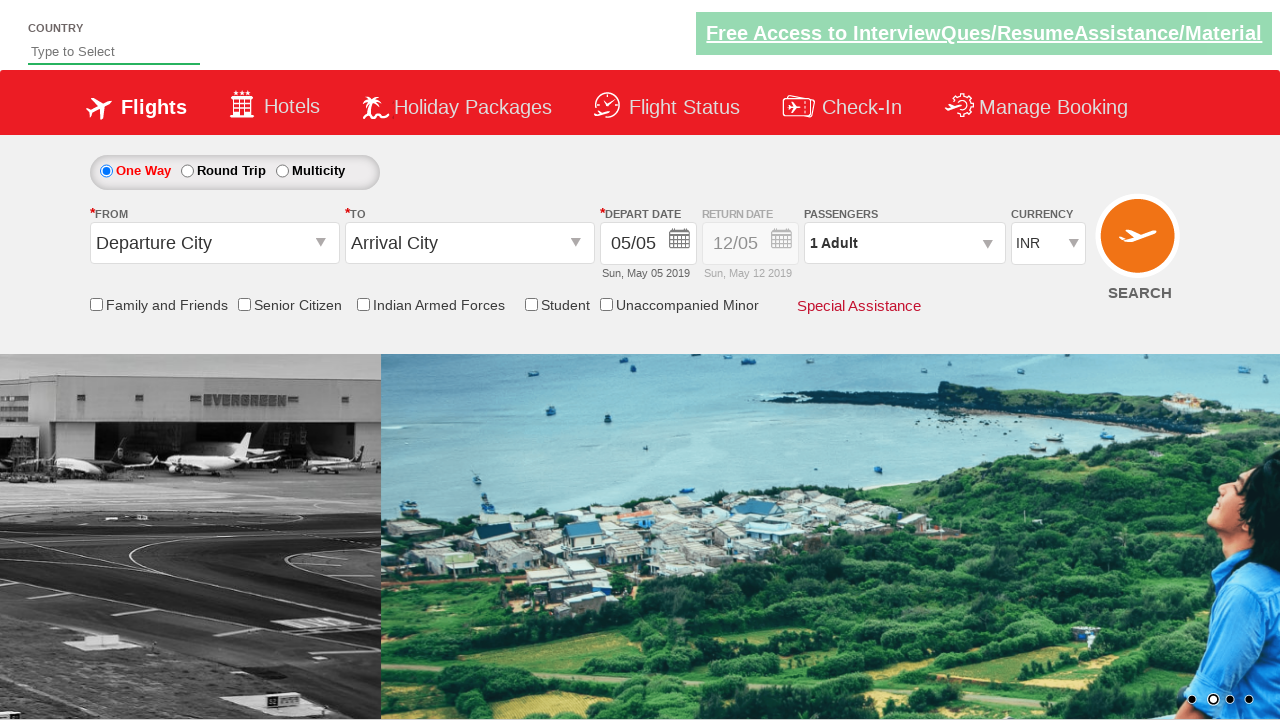

Navigated to https://rahulshettyacademy.com/dropdownsPractise/
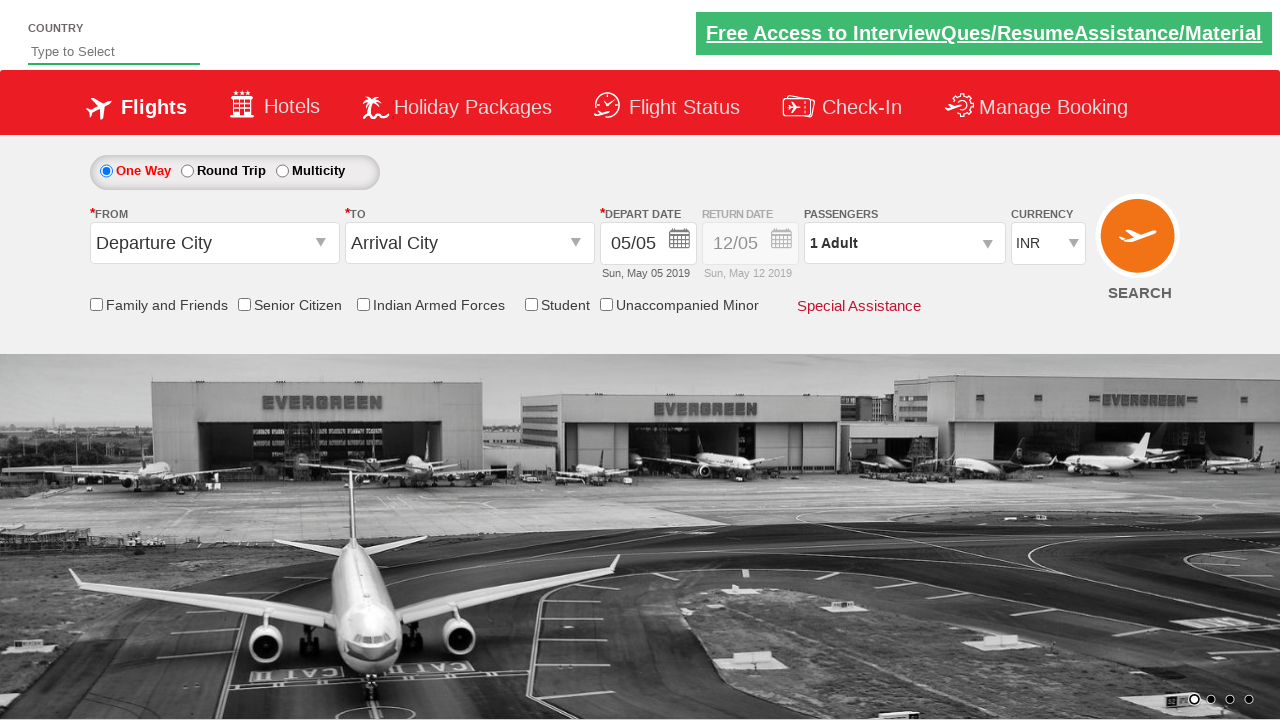

Located 6 checkboxes on the page
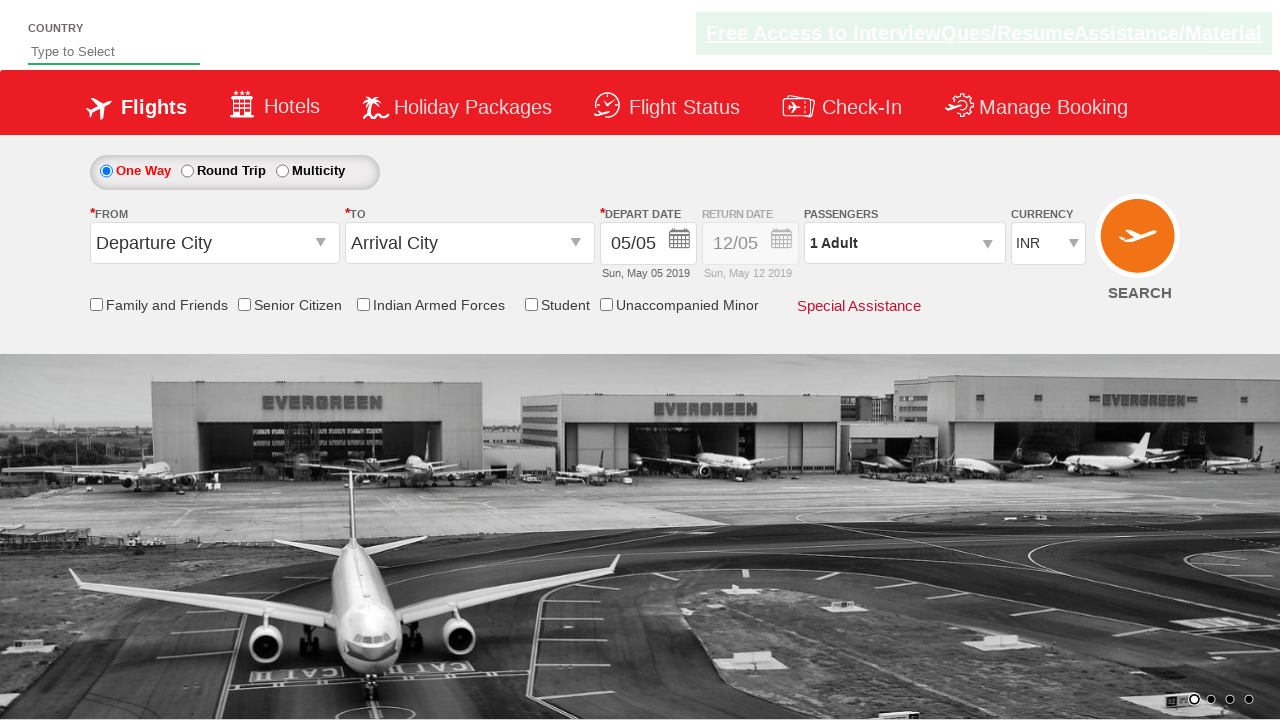

Checked initial state of Senior Citizen Discount checkbox: False
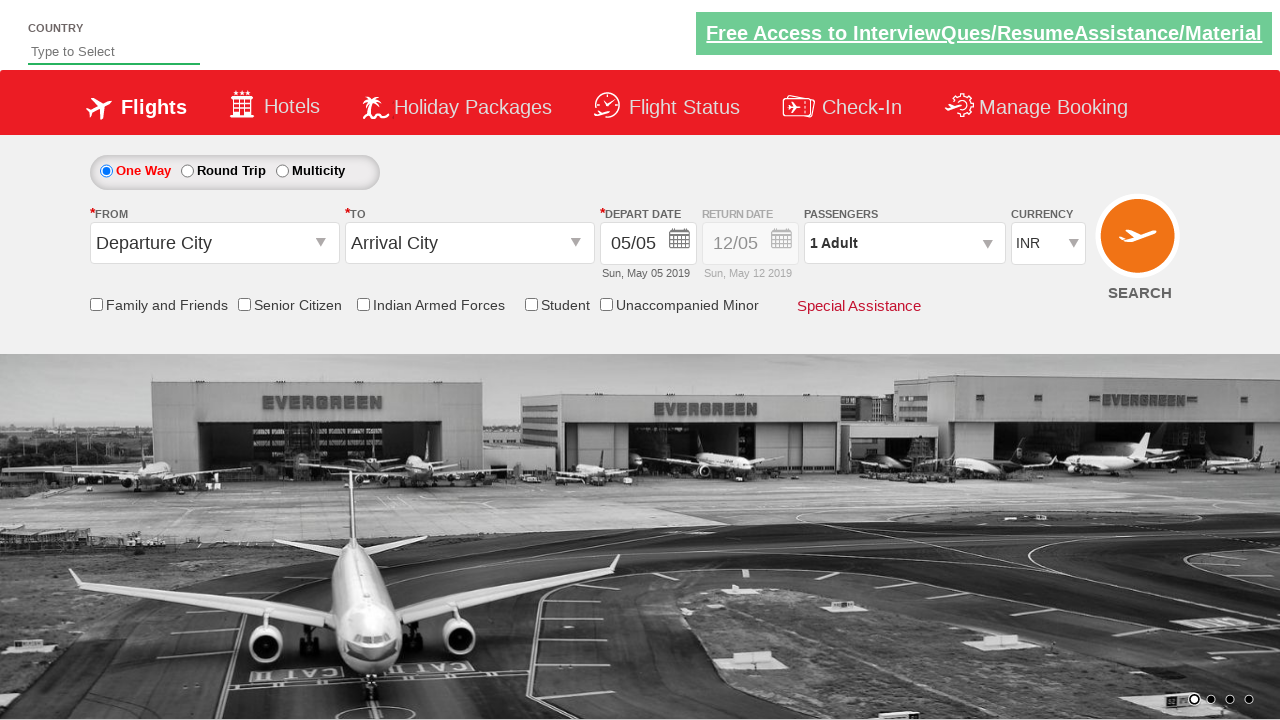

Clicked Senior Citizen Discount checkbox at (244, 304) on input[id*='SeniorCitizenDiscount']
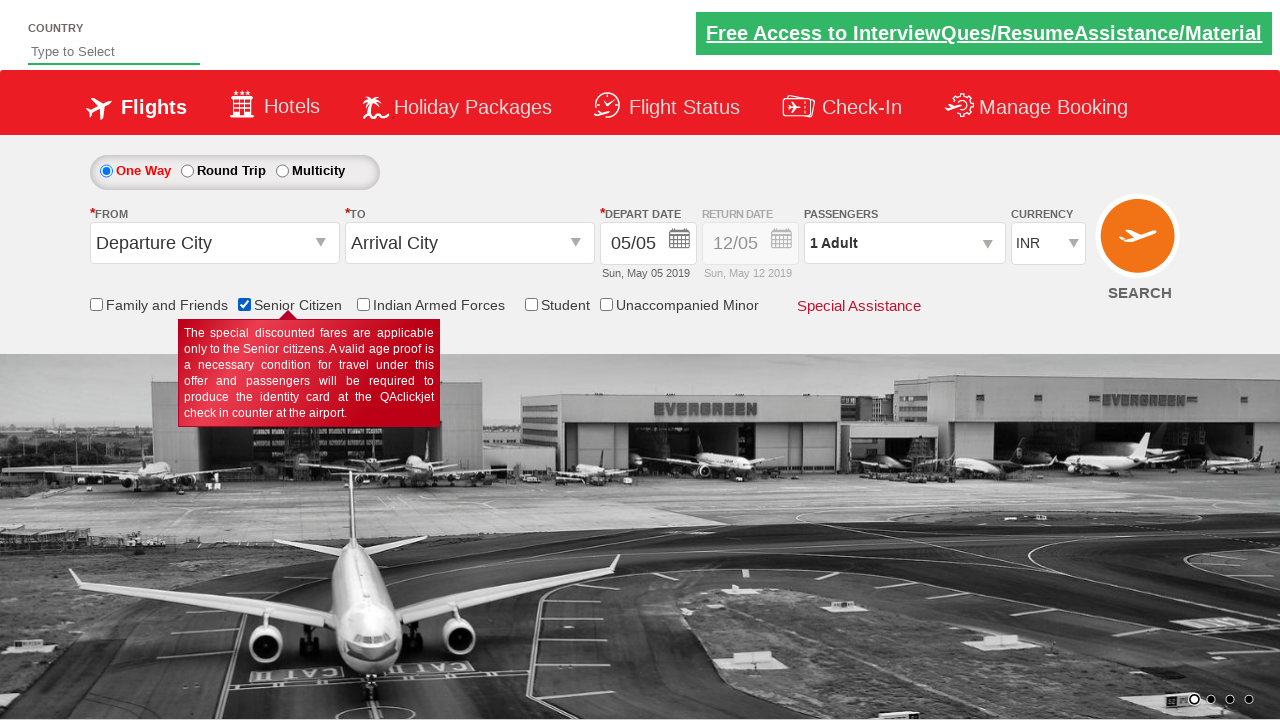

Verified checkbox state changed to: True
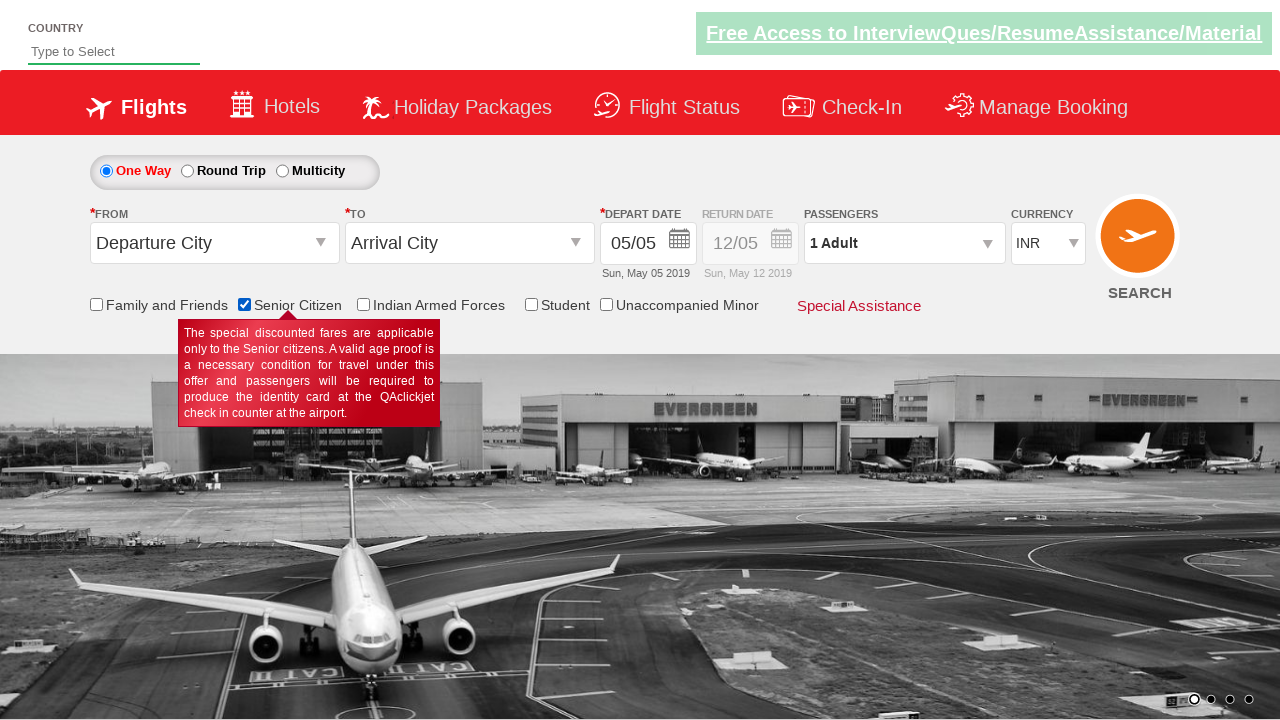

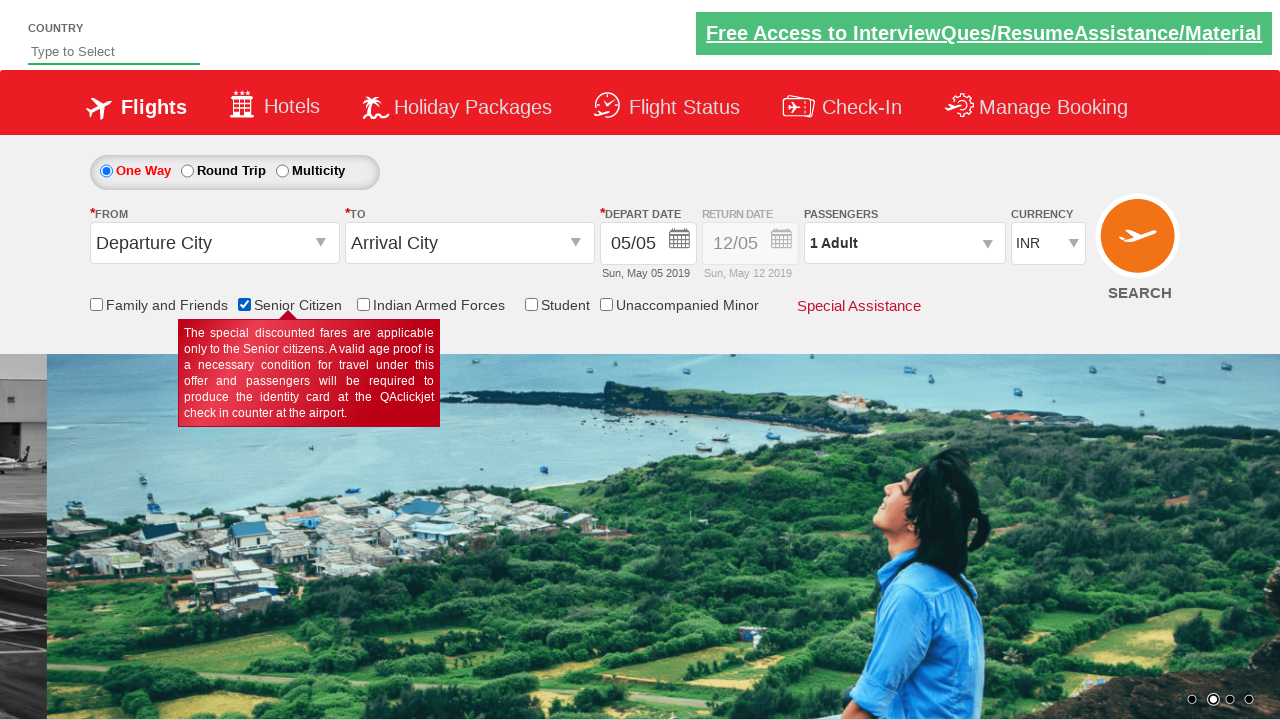